Tests calendar date picker functionality by selecting a specific date (June 15, 2027) through year, month, and day navigation, then verifies the selected date is correctly displayed

Starting URL: https://rahulshettyacademy.com/seleniumPractise/#/offers

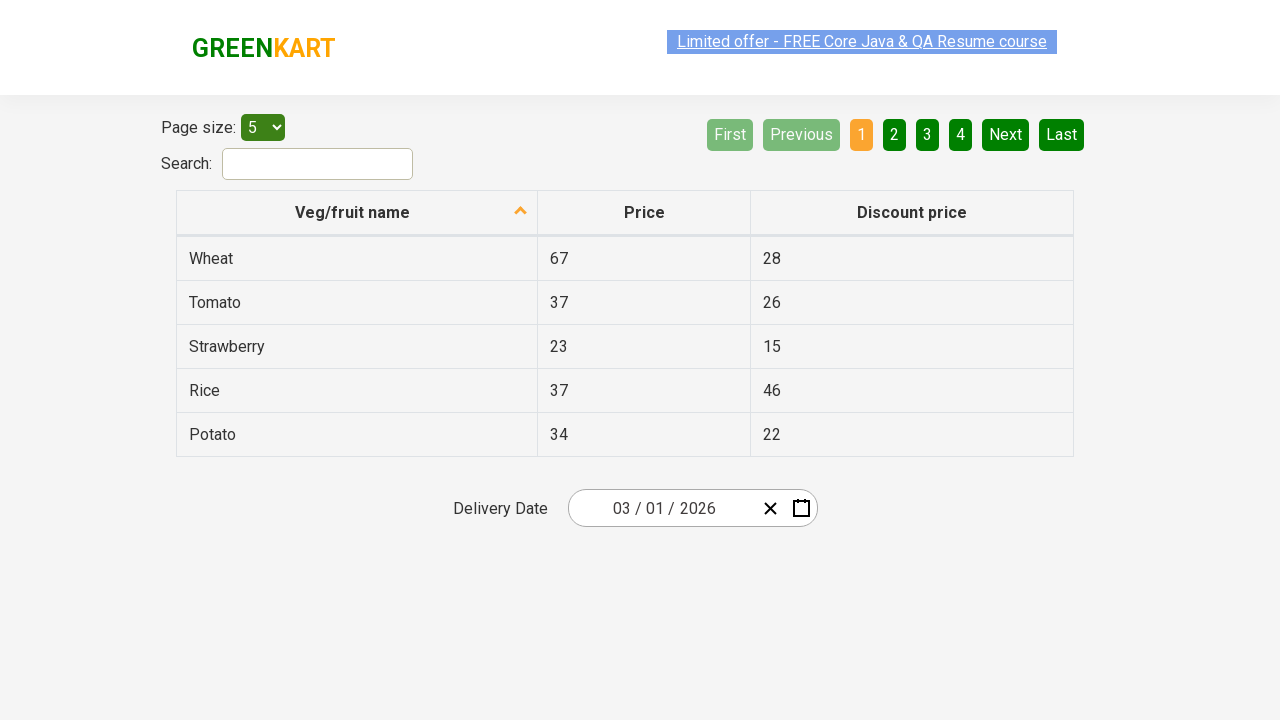

Clicked date picker input group to open calendar at (662, 508) on .react-date-picker__inputGroup
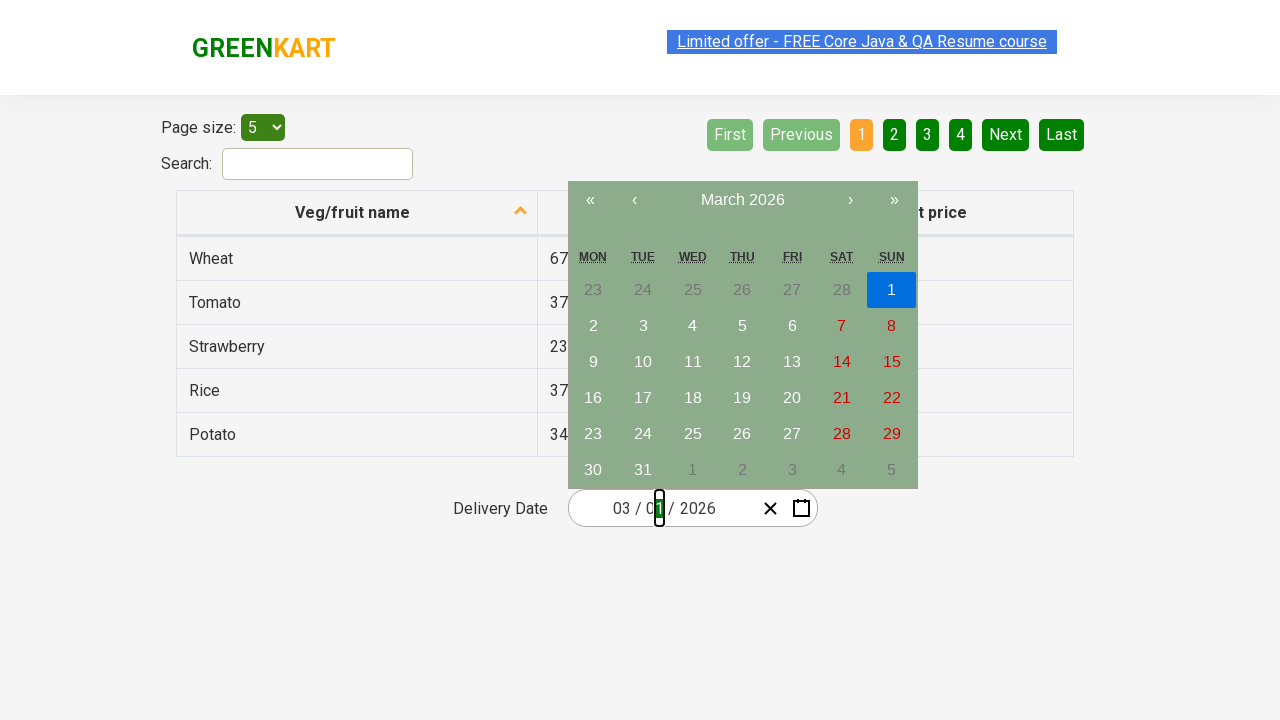

Clicked navigation label to switch to month view at (742, 200) on .react-calendar__navigation__label
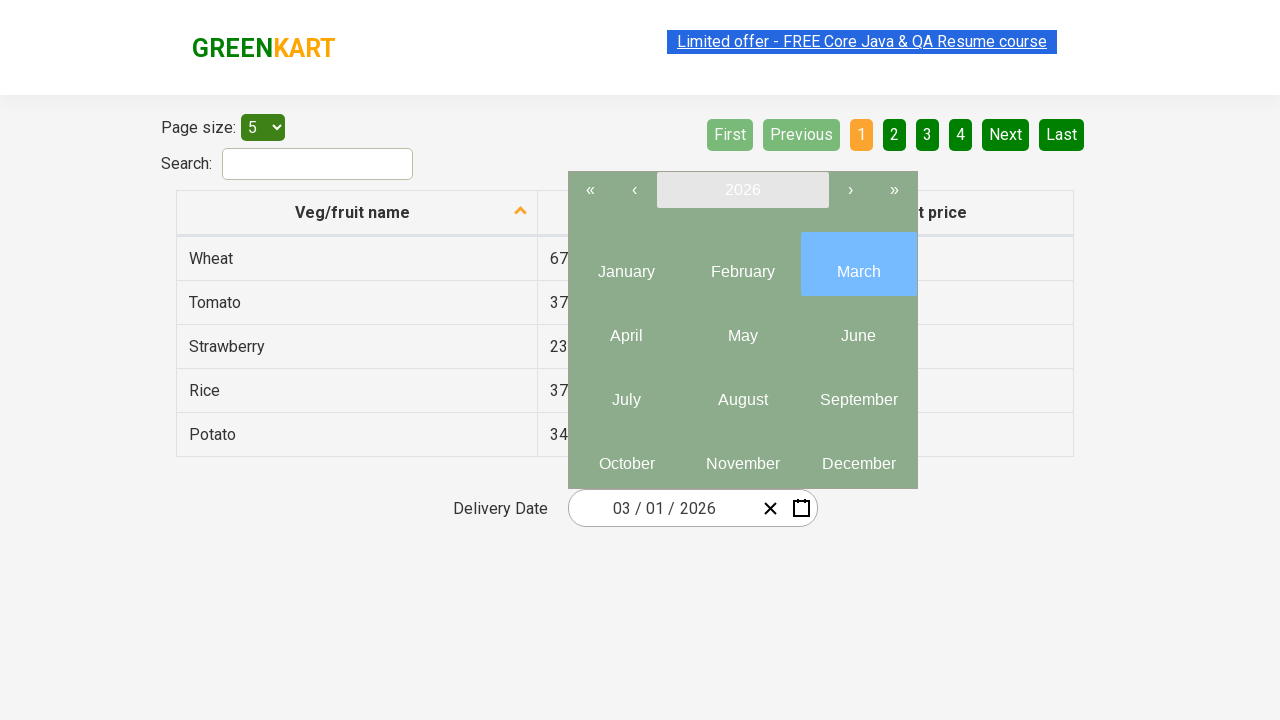

Clicked navigation label again to switch to year view at (742, 190) on .react-calendar__navigation__label
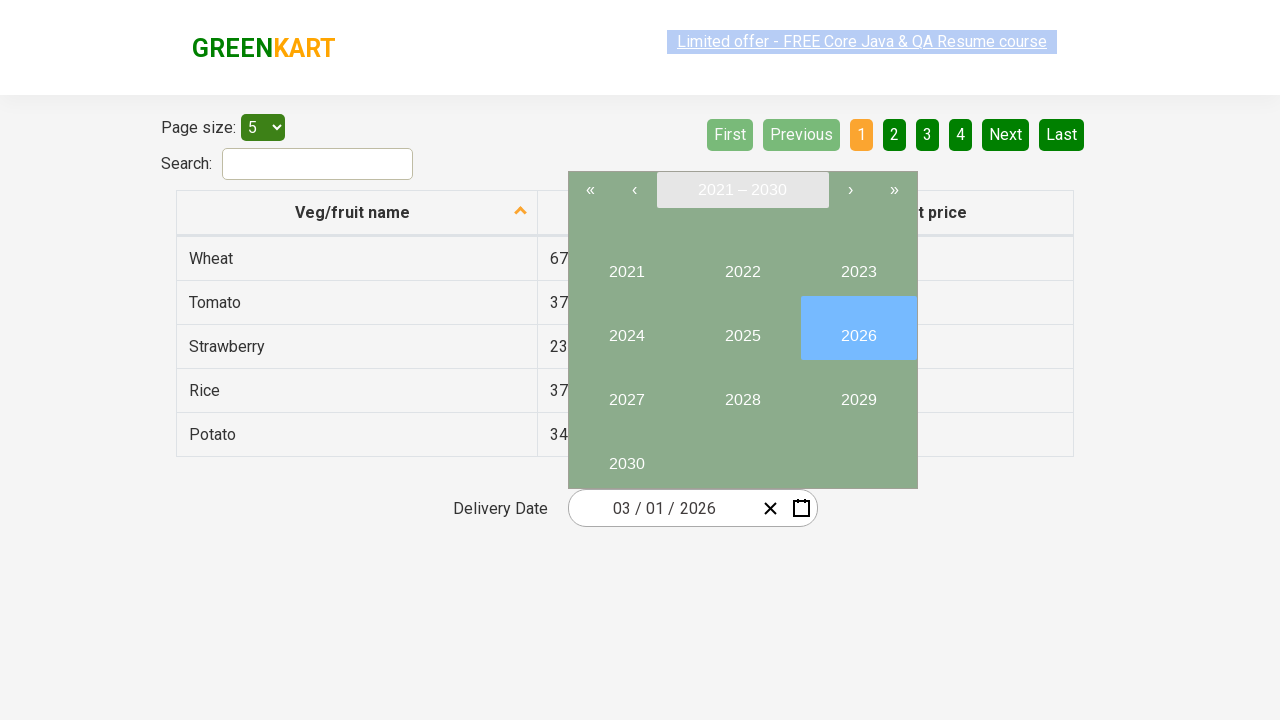

Selected year 2027 at (626, 392) on //button[text()='2027']
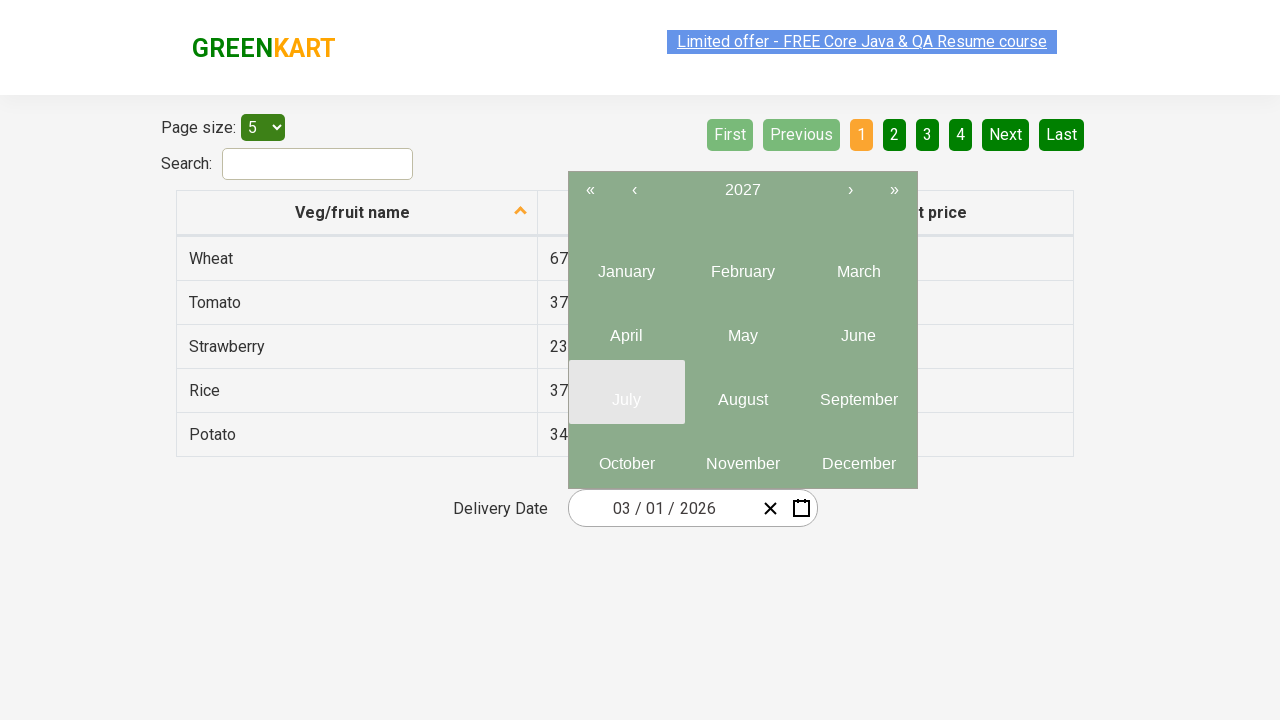

Month view loaded after year selection
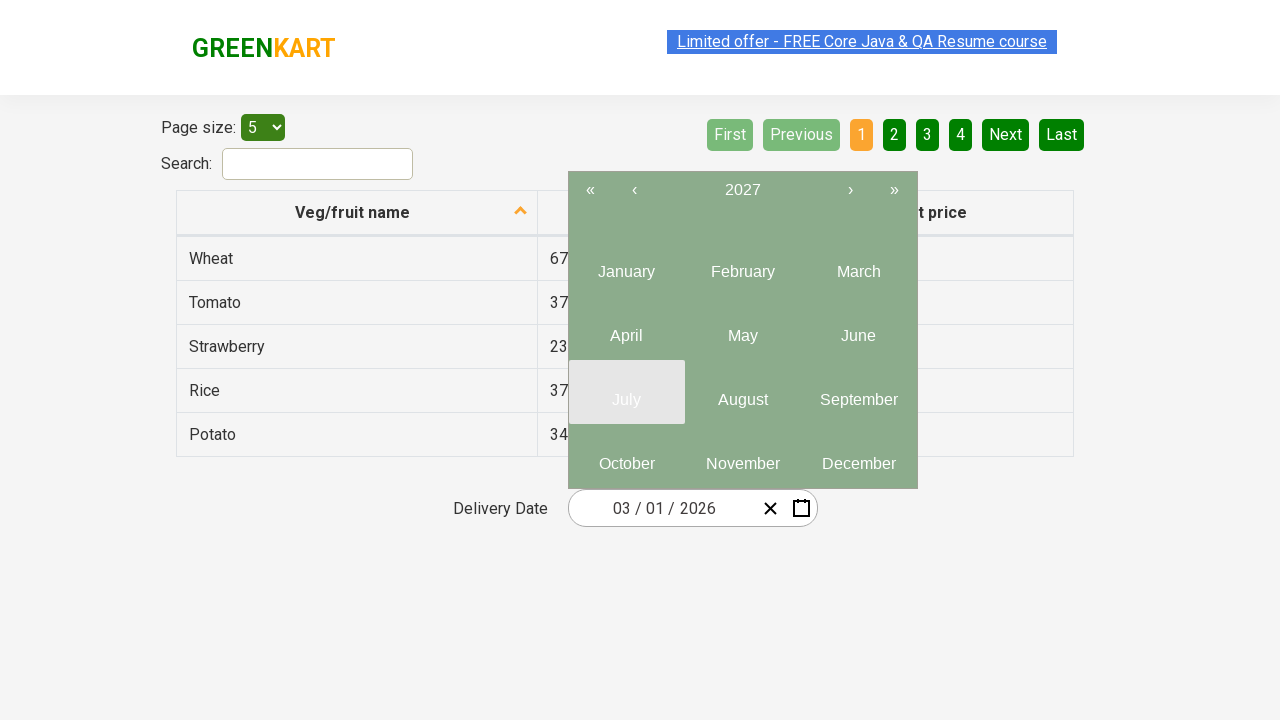

Selected month 6 (June) at (858, 328) on .react-calendar__year-view__months__month >> nth=5
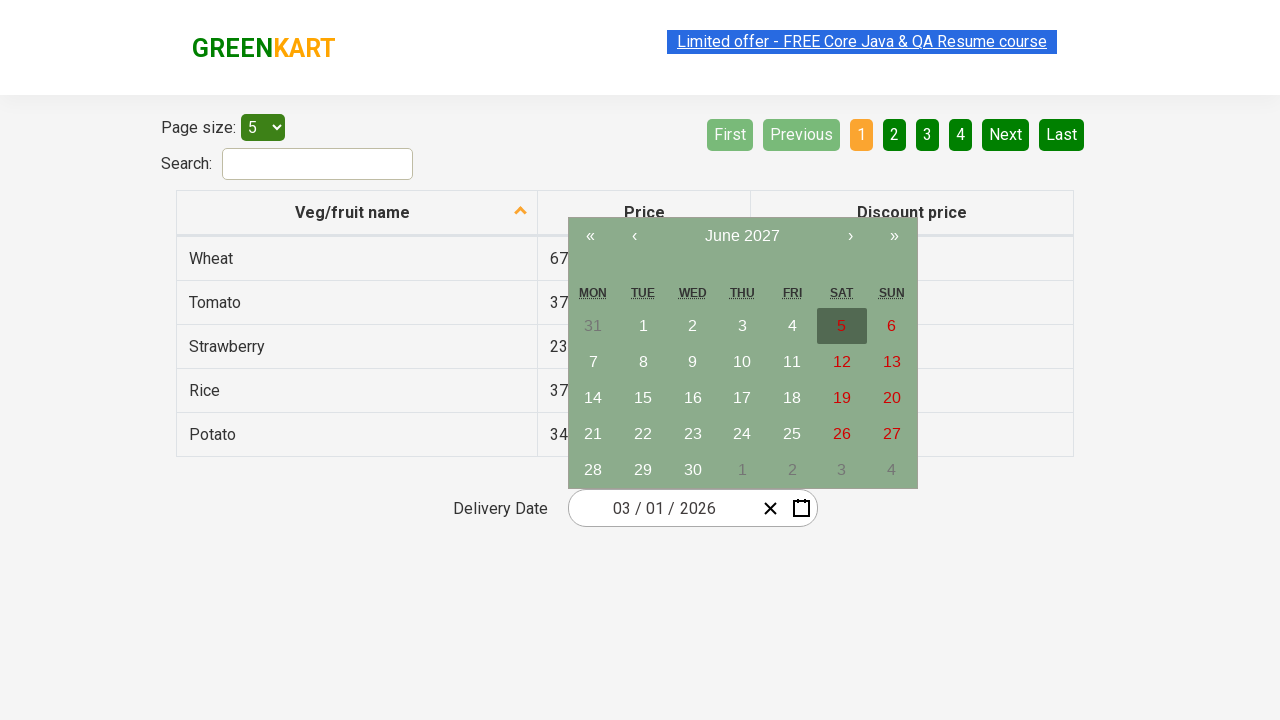

Day view loaded with available dates
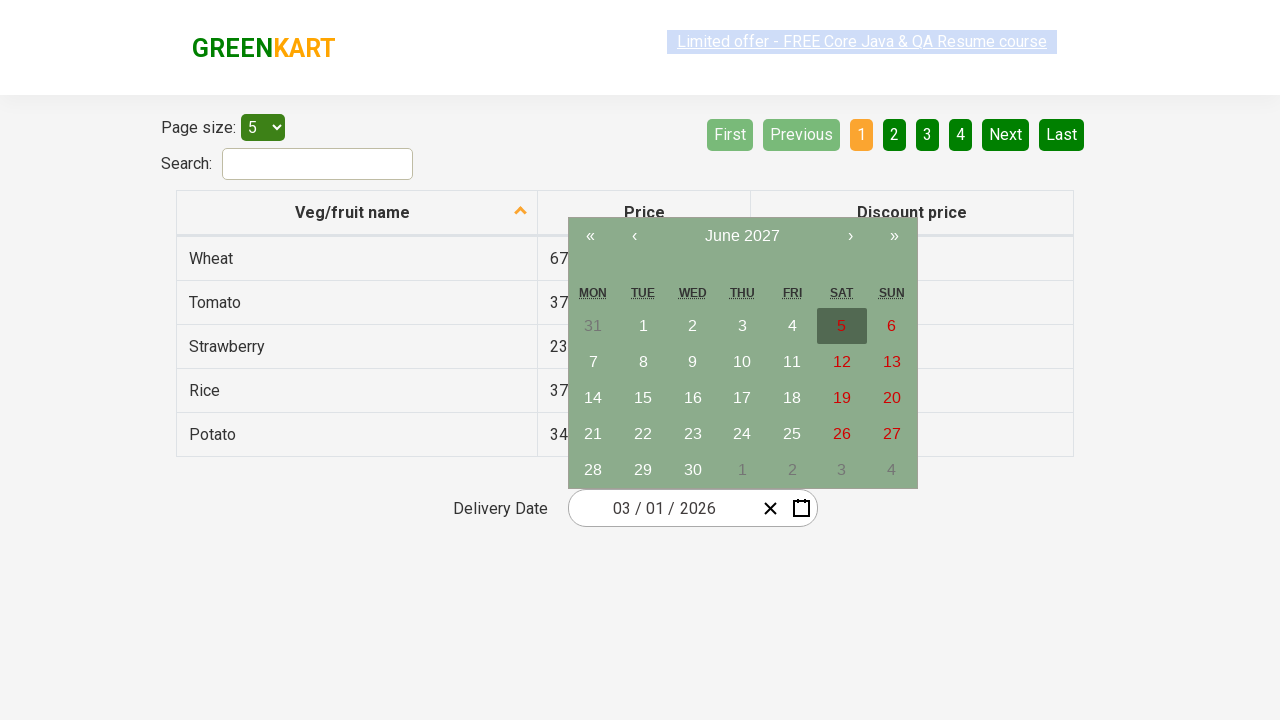

Selected date 15 at (643, 398) on //abbr[text()='15']
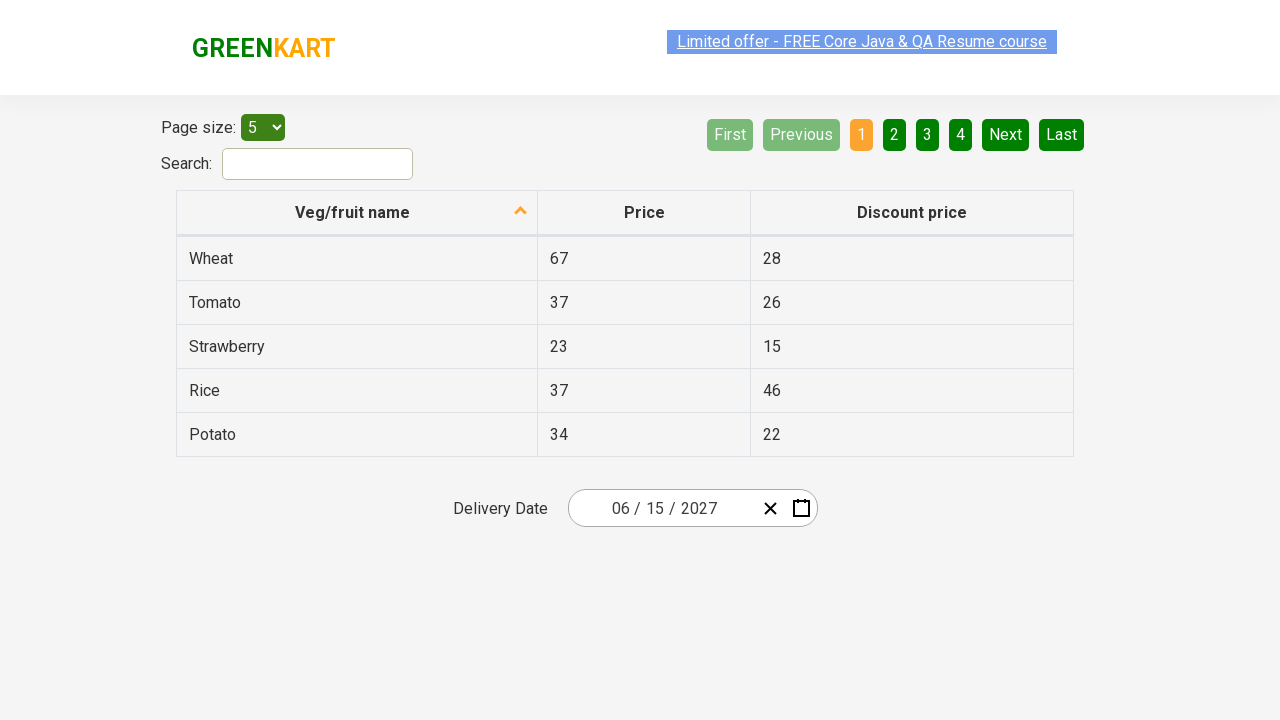

Waited for date to be set in input fields
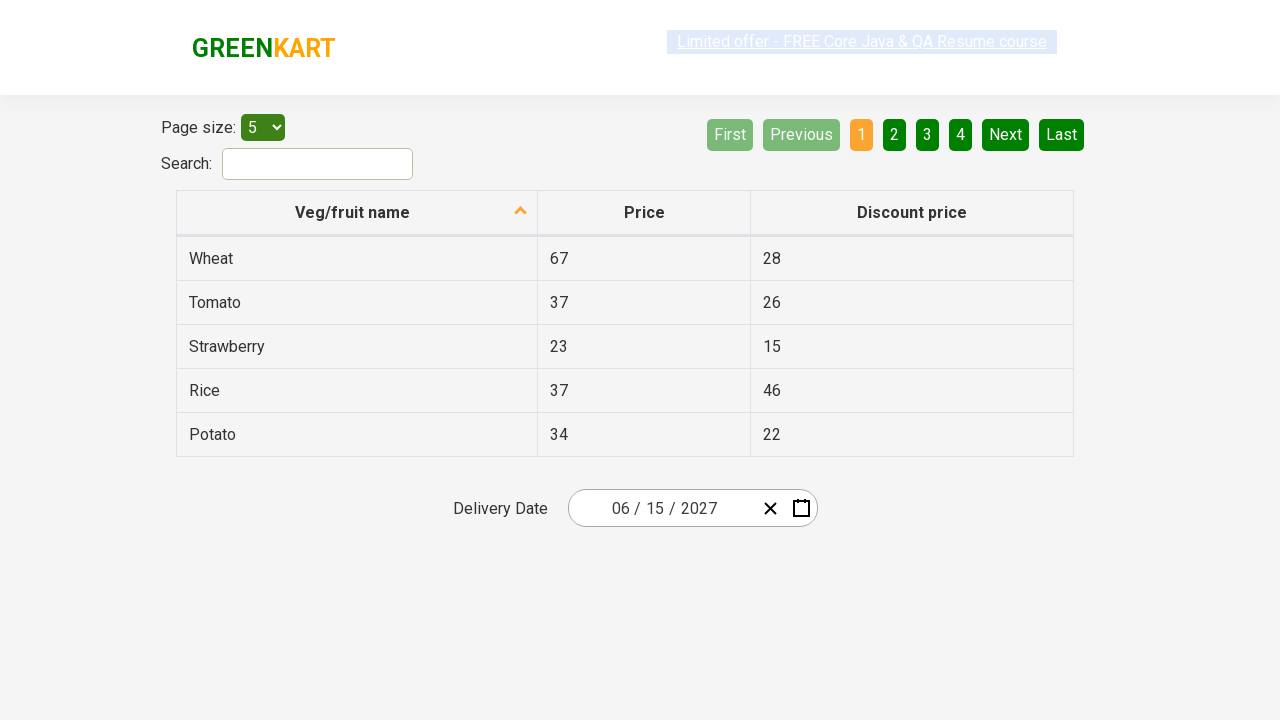

Verified input field 0 contains expected value '6'
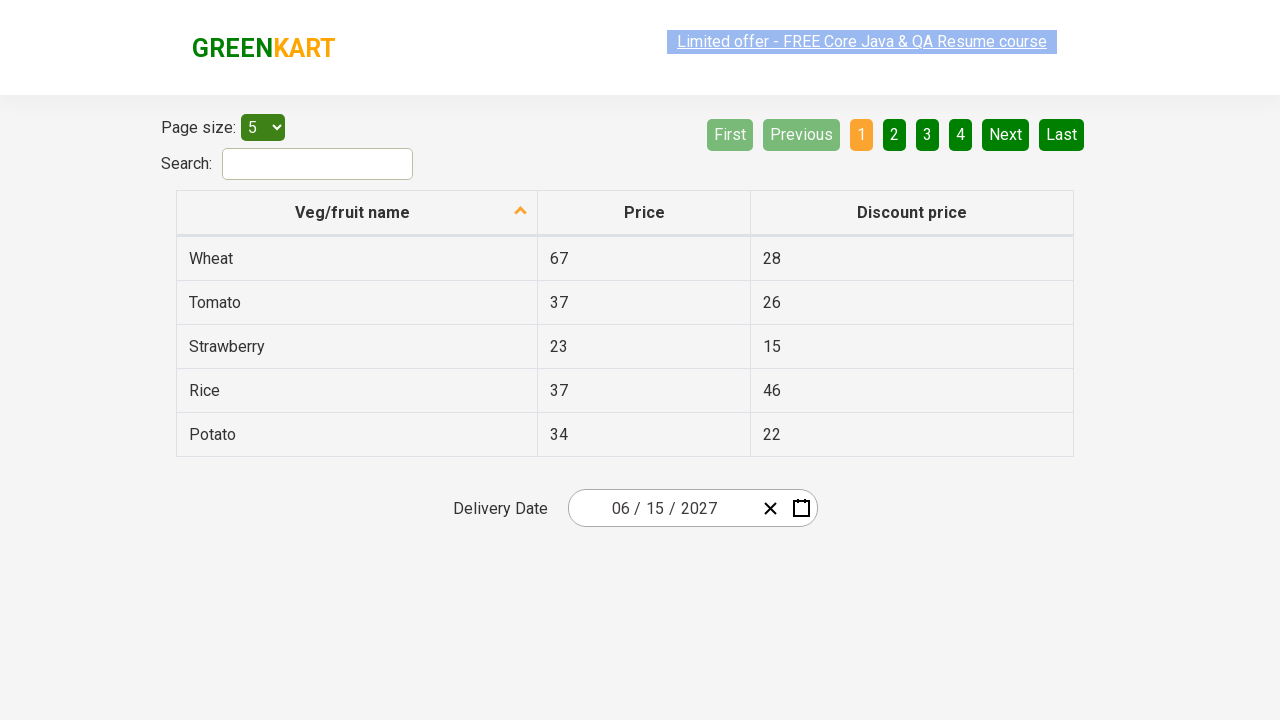

Verified input field 1 contains expected value '15'
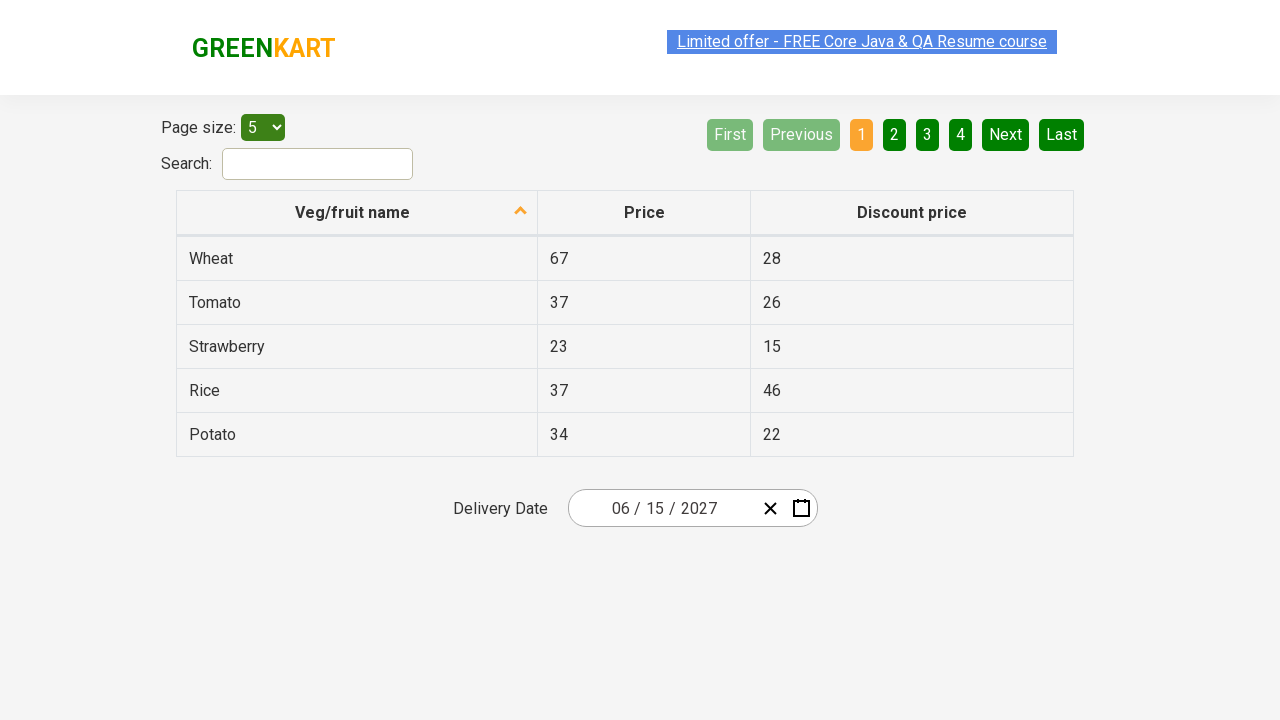

Verified input field 2 contains expected value '2027'
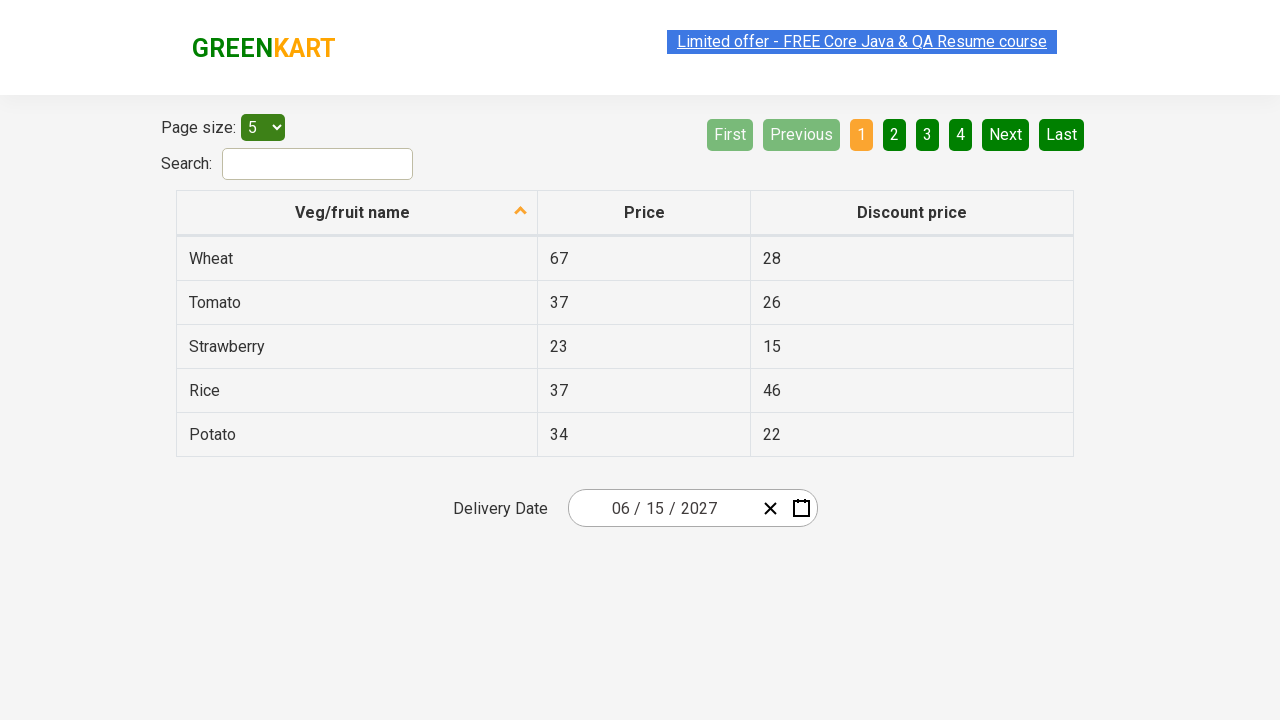

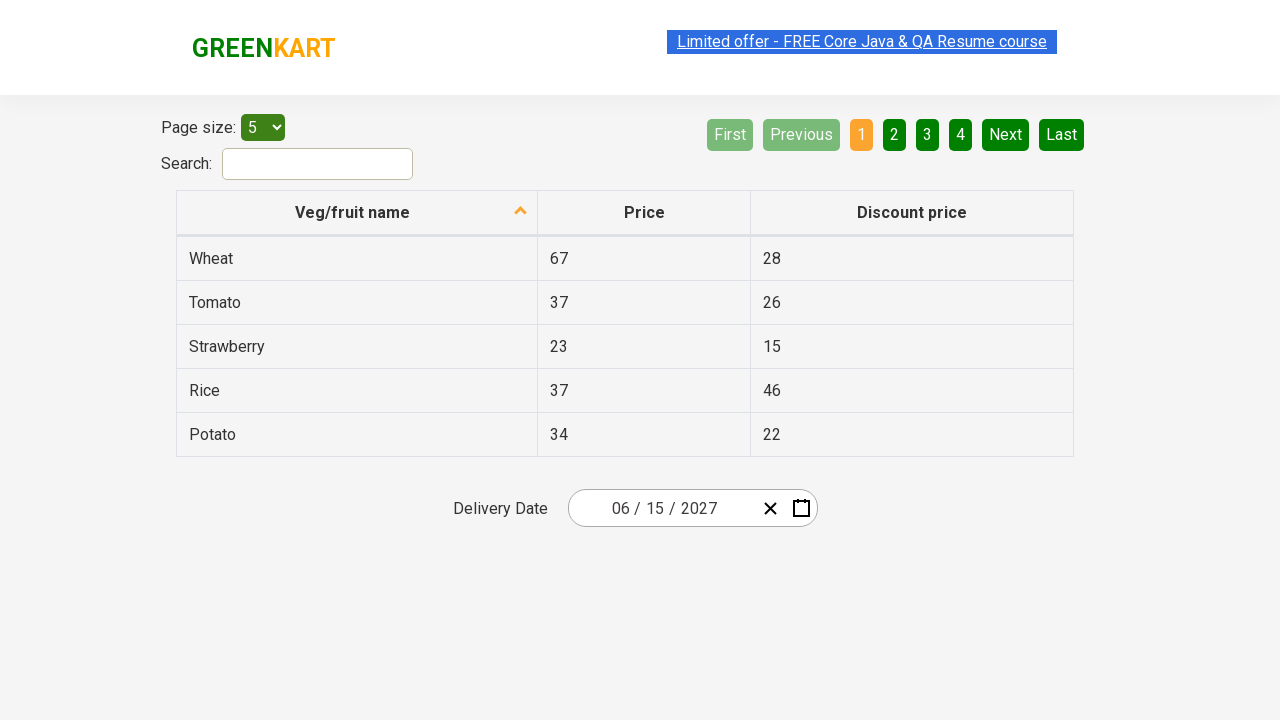